Tests a math quiz page by reading two numbers, calculating their sum, selecting the result from a dropdown, and submitting the answer

Starting URL: http://suninjuly.github.io/selects1.html

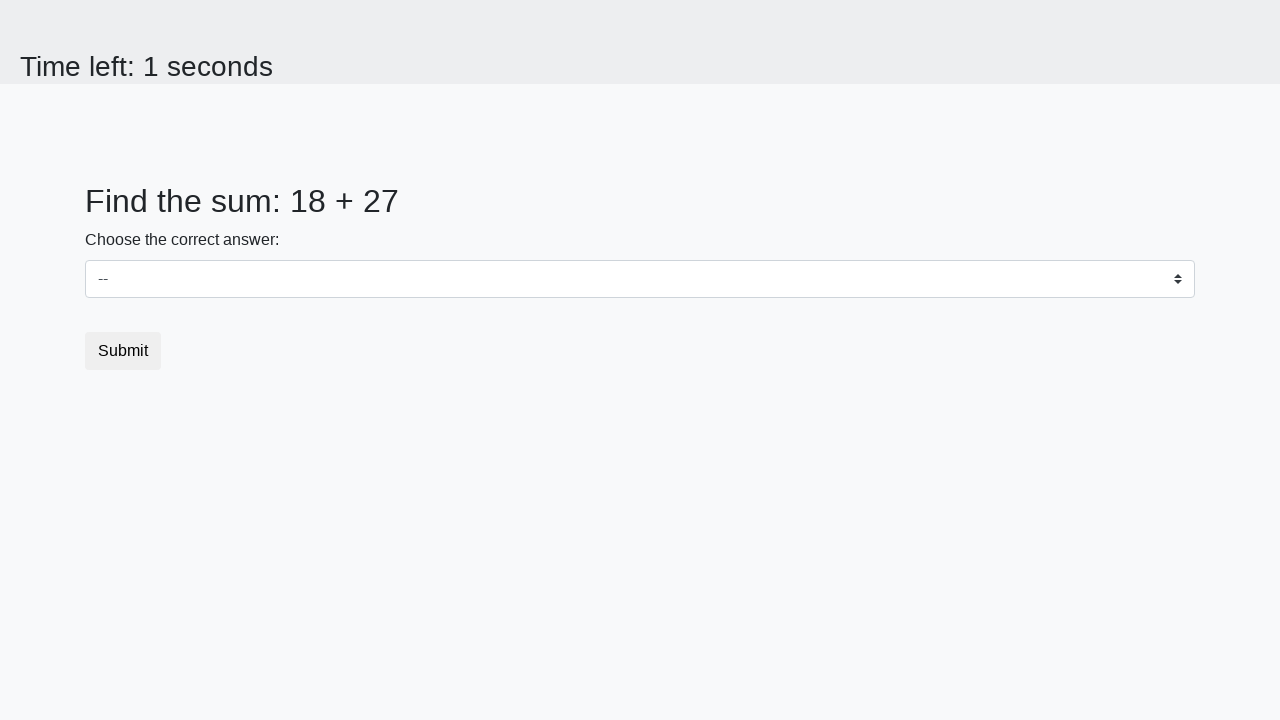

Read first number from page
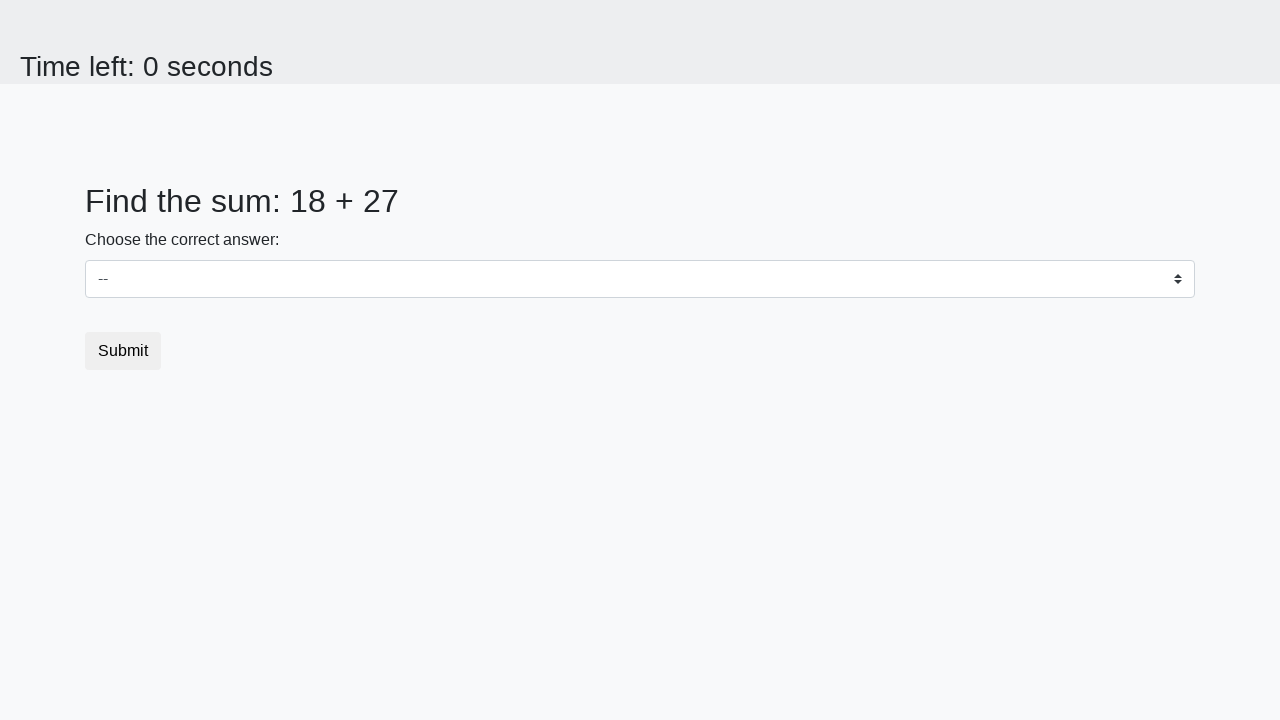

Read second number from page
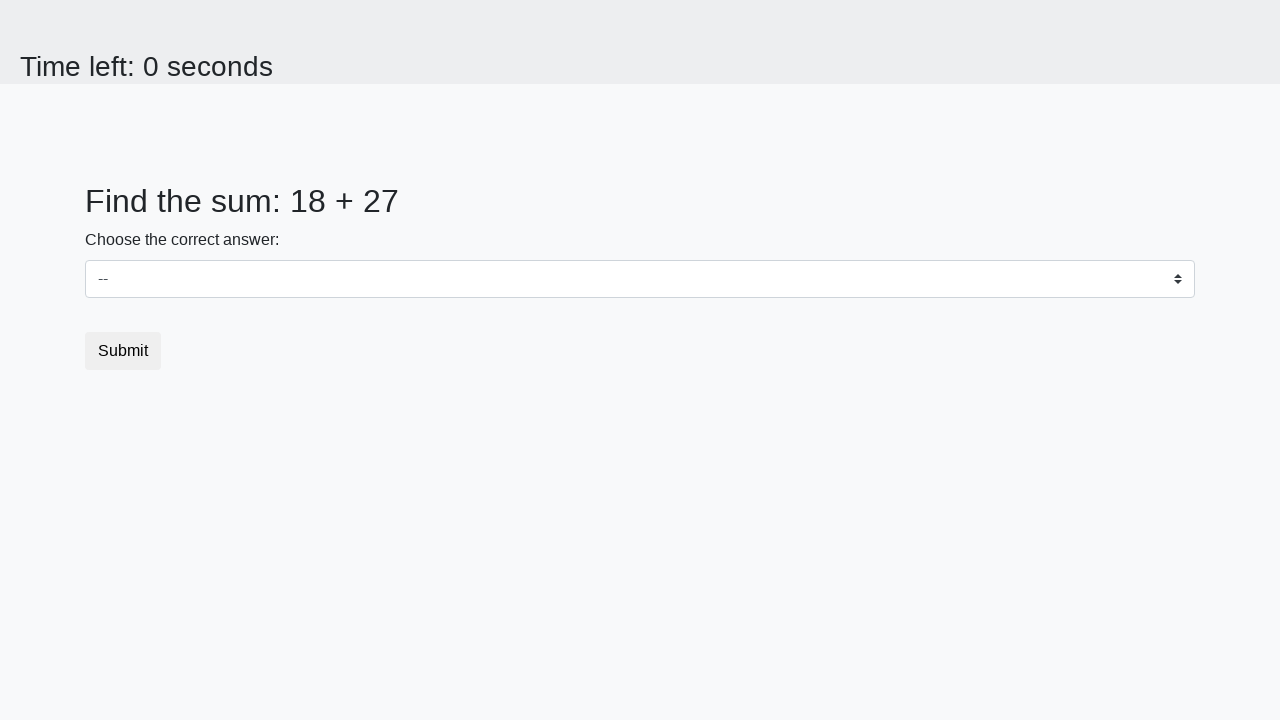

Calculated sum: 18 + 27 = 45
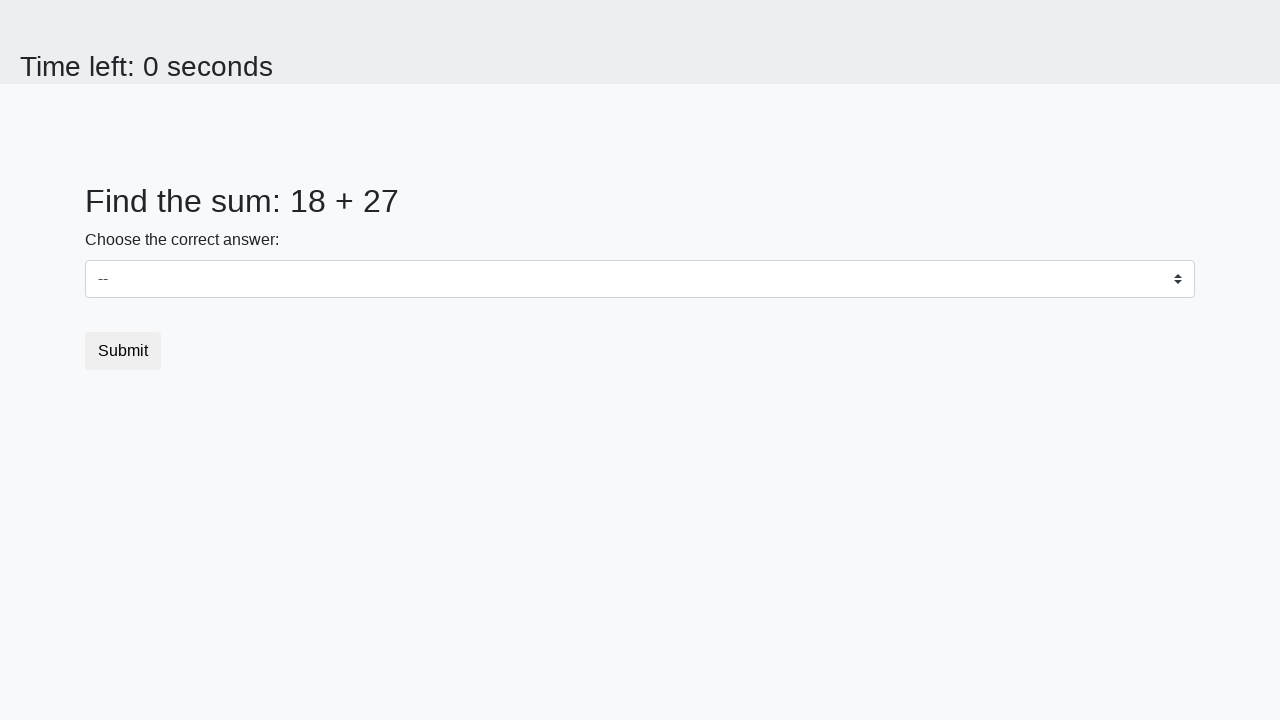

Selected result '45' from dropdown on select
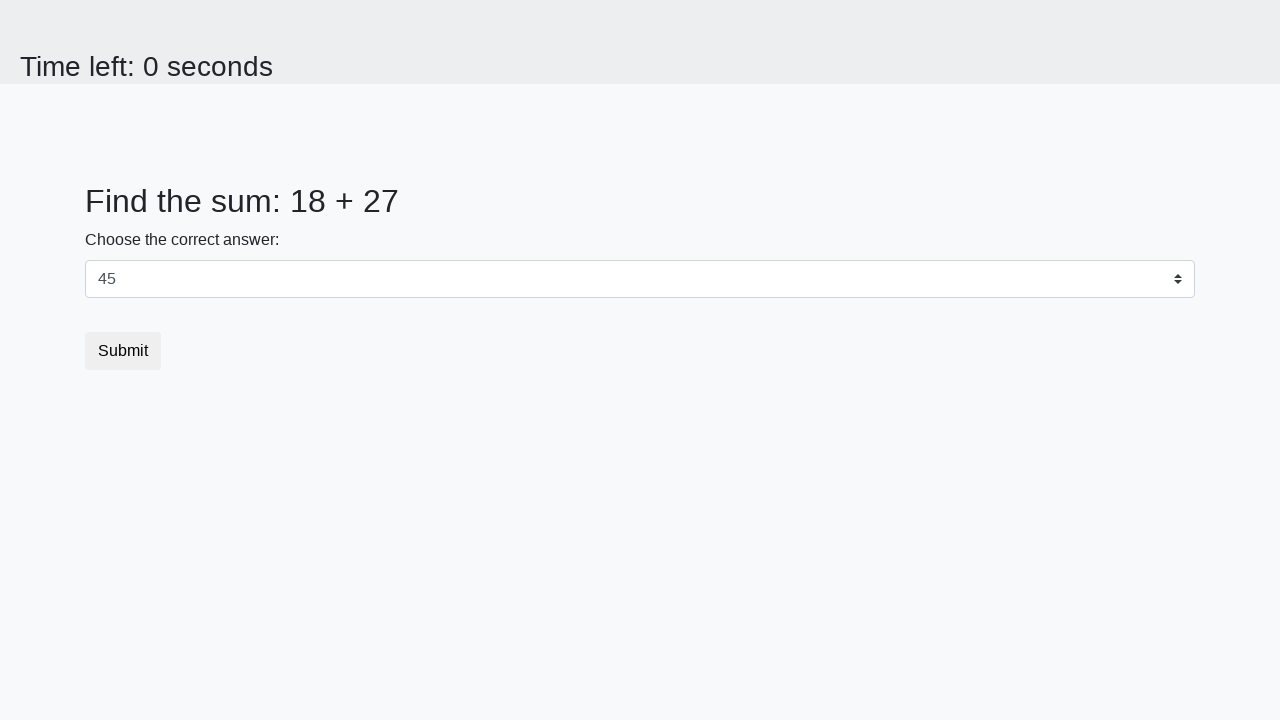

Clicked submit button at (123, 351) on button.btn
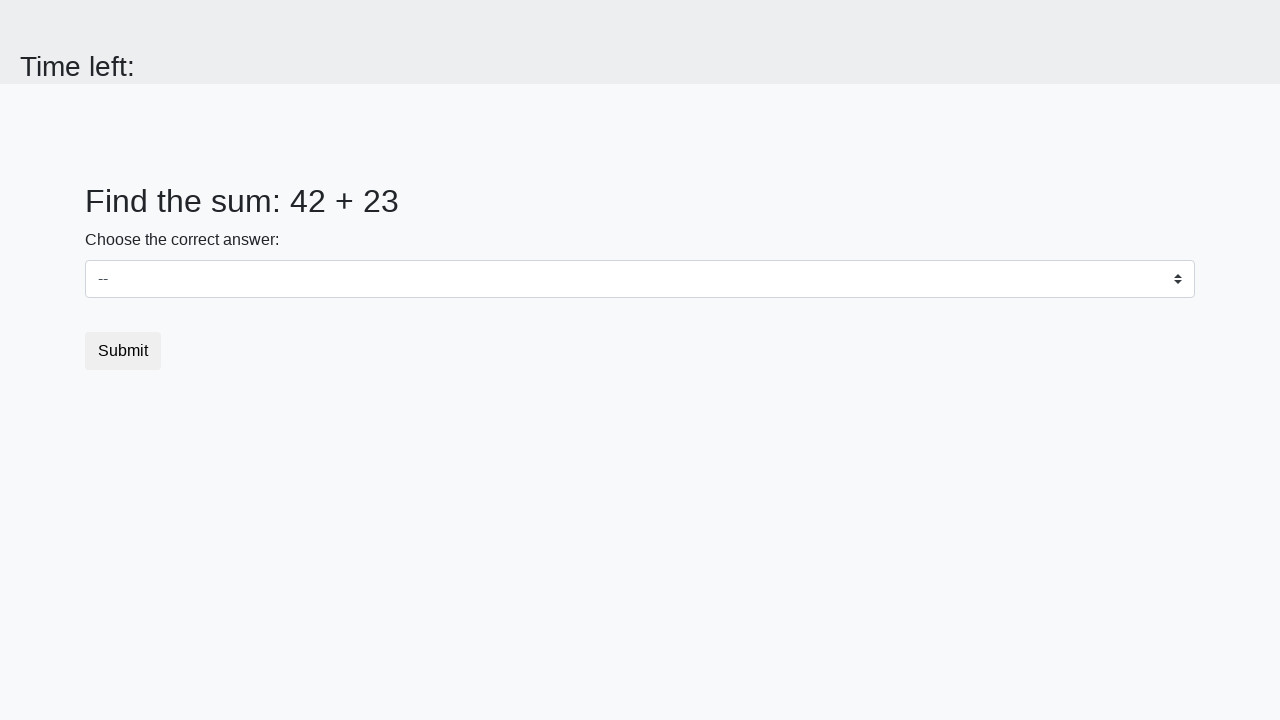

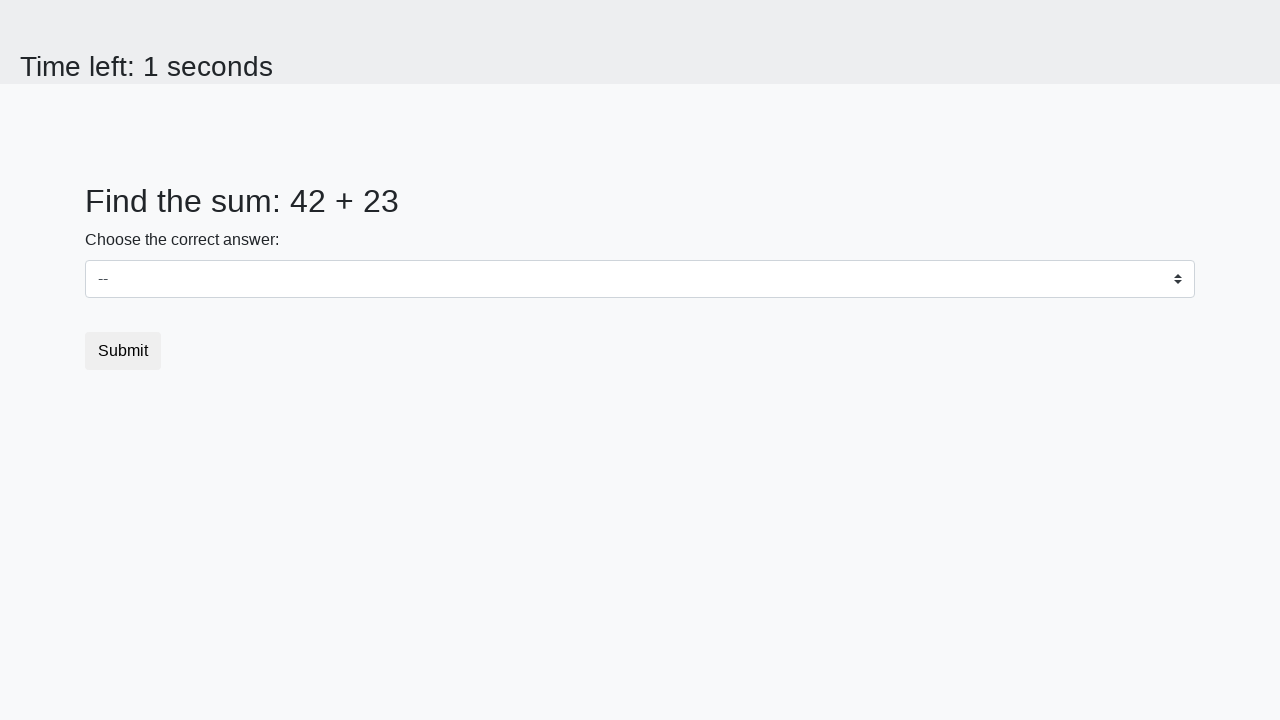